Tests that a todo item is removed when edited to an empty string

Starting URL: https://demo.playwright.dev/todomvc

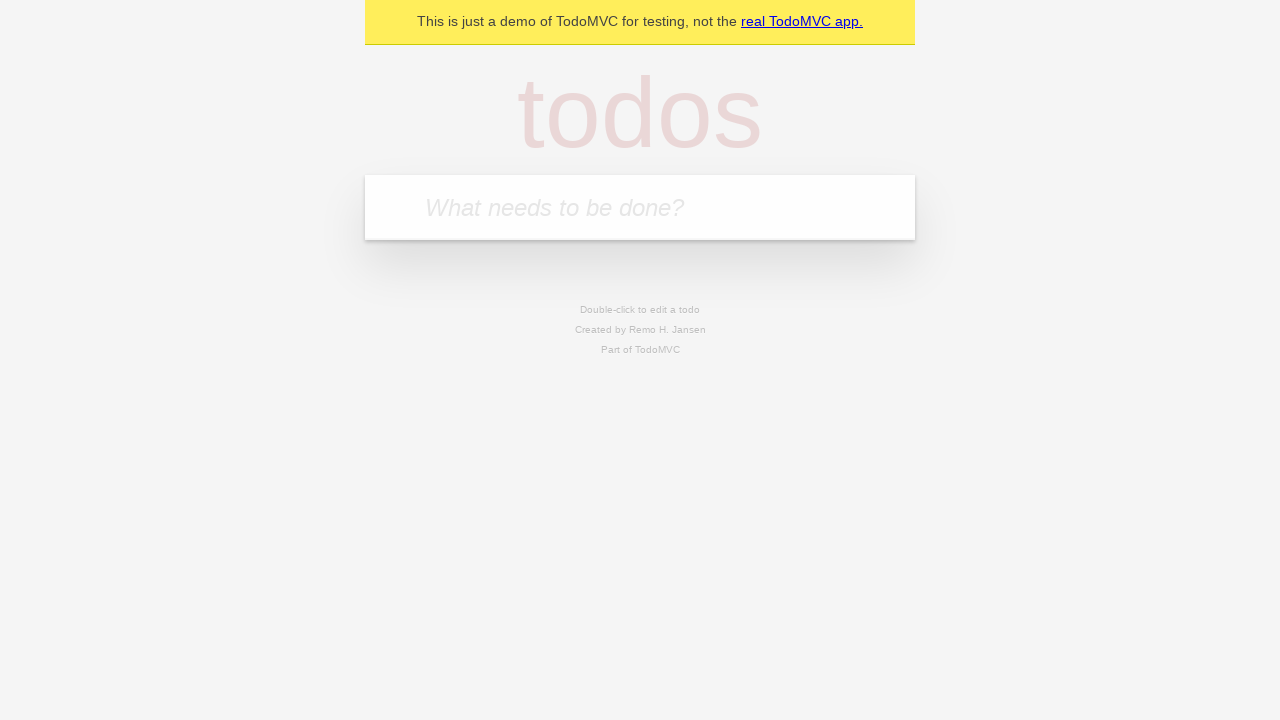

Filled todo input with 'buy some cheese' on internal:attr=[placeholder="What needs to be done?"i]
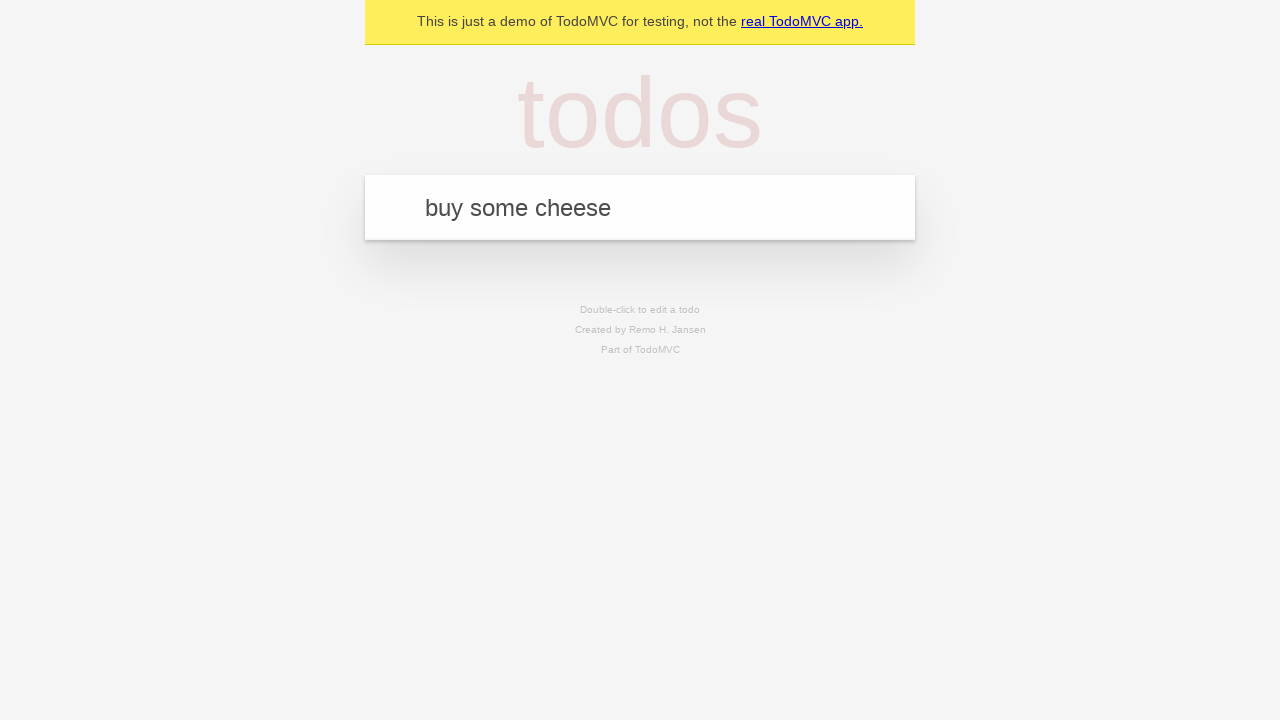

Pressed Enter to create first todo item on internal:attr=[placeholder="What needs to be done?"i]
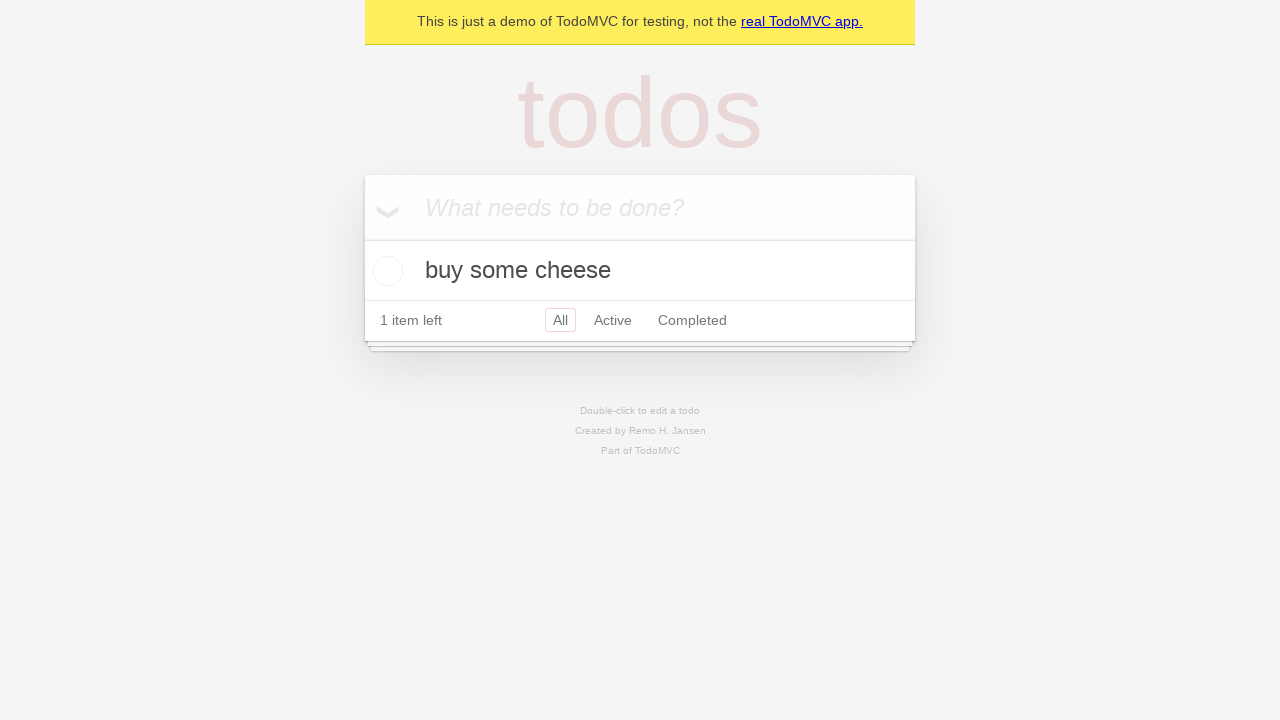

Filled todo input with 'feed the cat' on internal:attr=[placeholder="What needs to be done?"i]
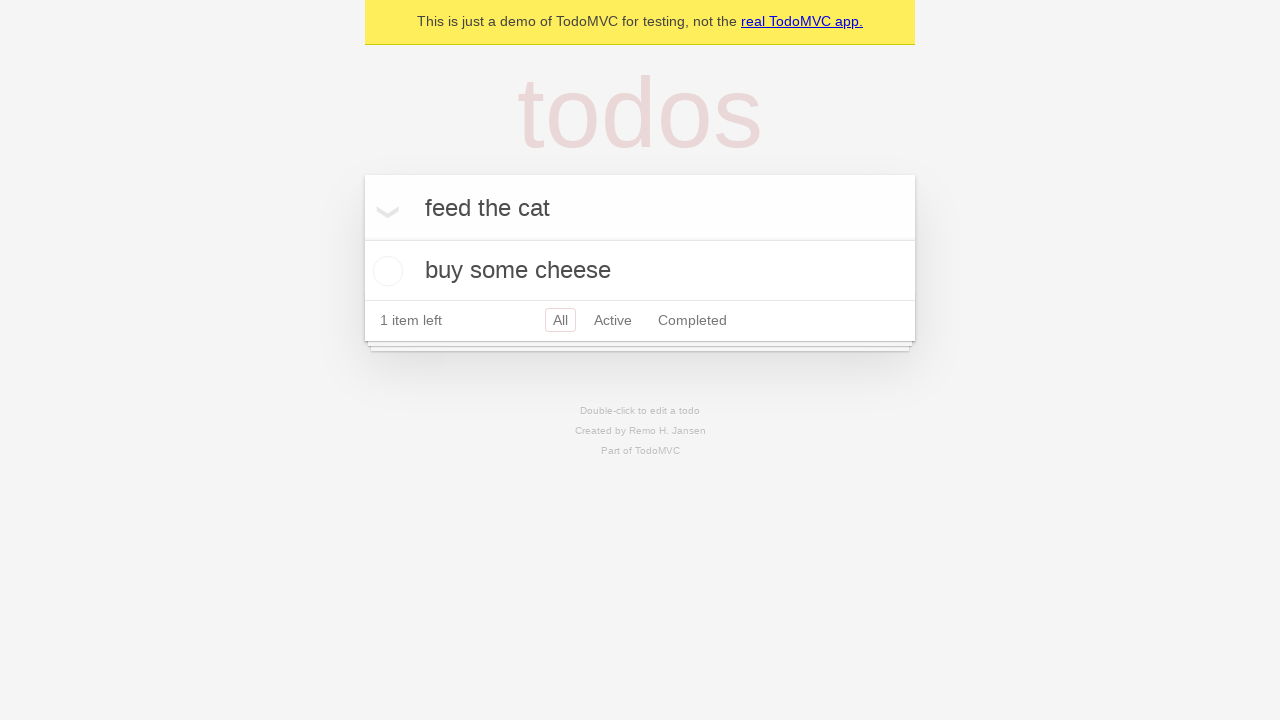

Pressed Enter to create second todo item on internal:attr=[placeholder="What needs to be done?"i]
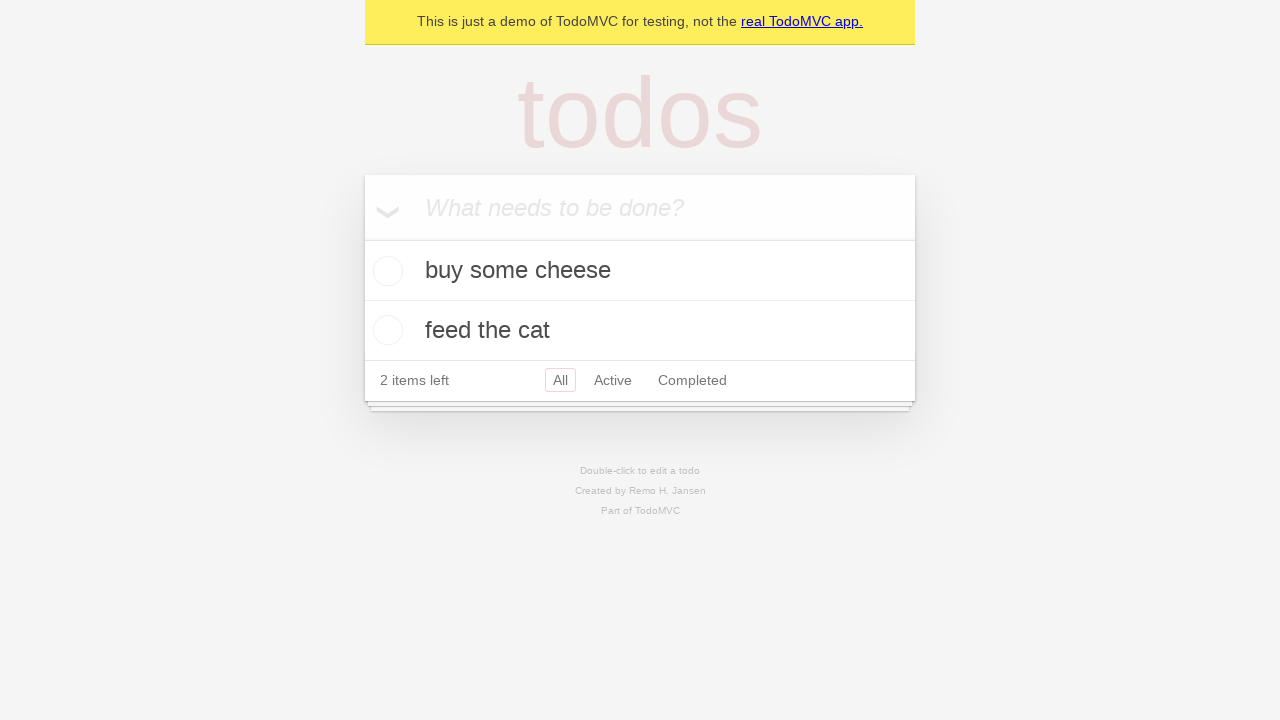

Filled todo input with 'book a doctors appointment' on internal:attr=[placeholder="What needs to be done?"i]
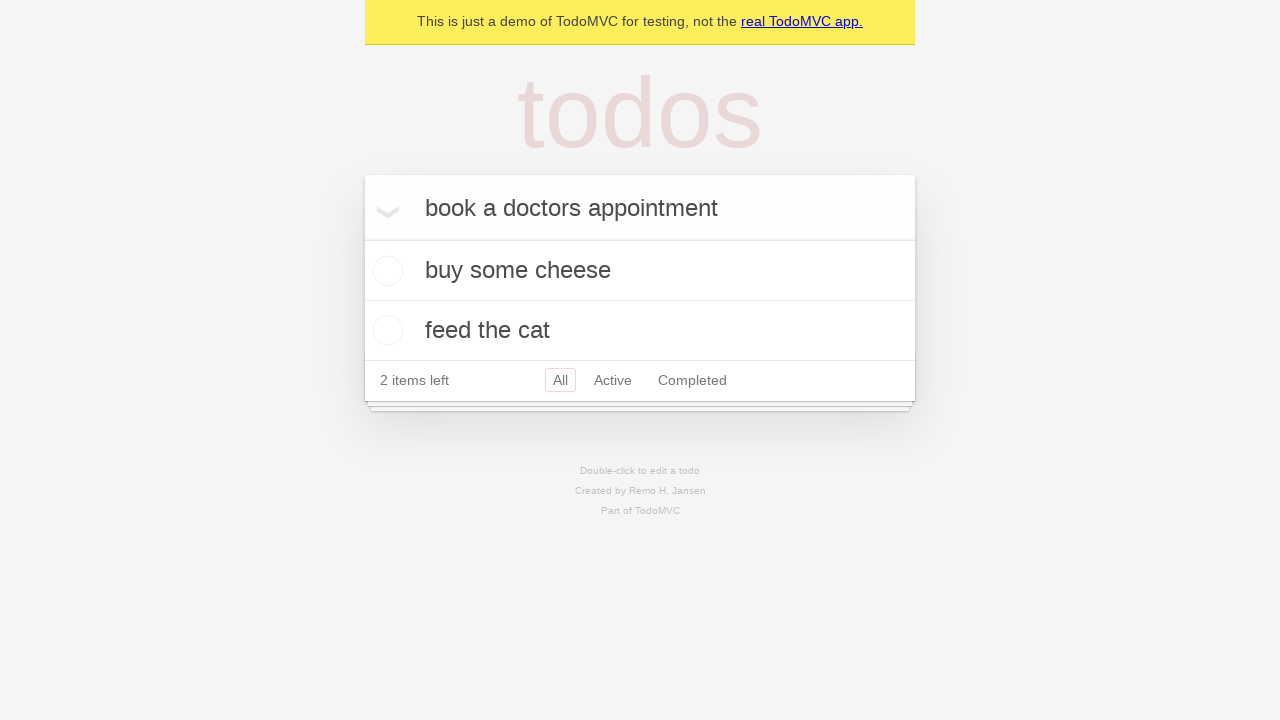

Pressed Enter to create third todo item on internal:attr=[placeholder="What needs to be done?"i]
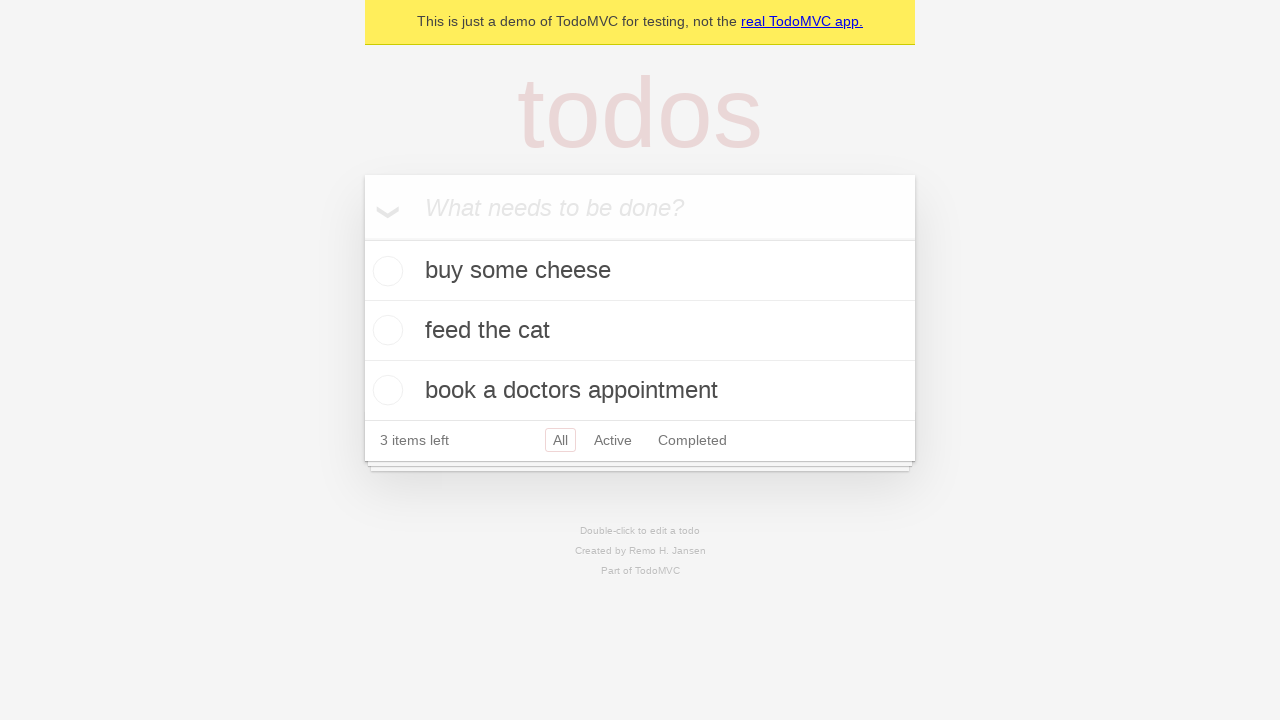

Double-clicked second todo item to enter edit mode at (640, 331) on internal:testid=[data-testid="todo-item"s] >> nth=1
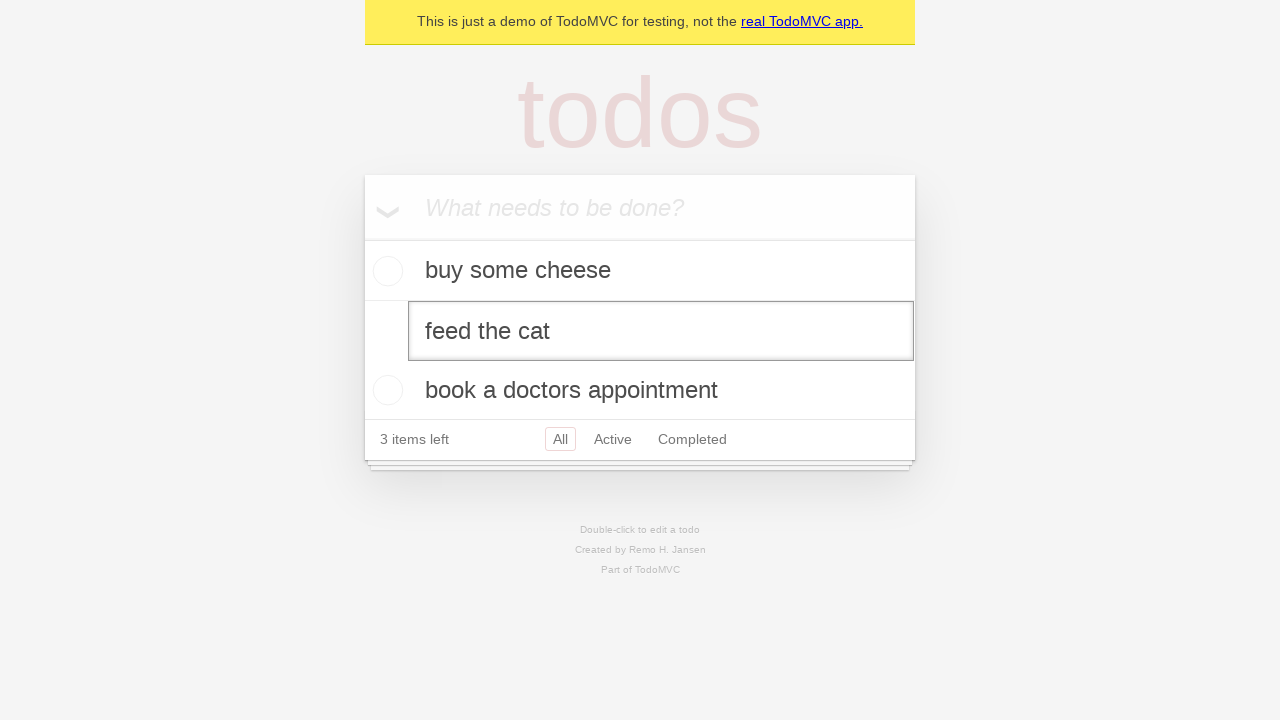

Cleared text from edit input field on internal:testid=[data-testid="todo-item"s] >> nth=1 >> internal:role=textbox[nam
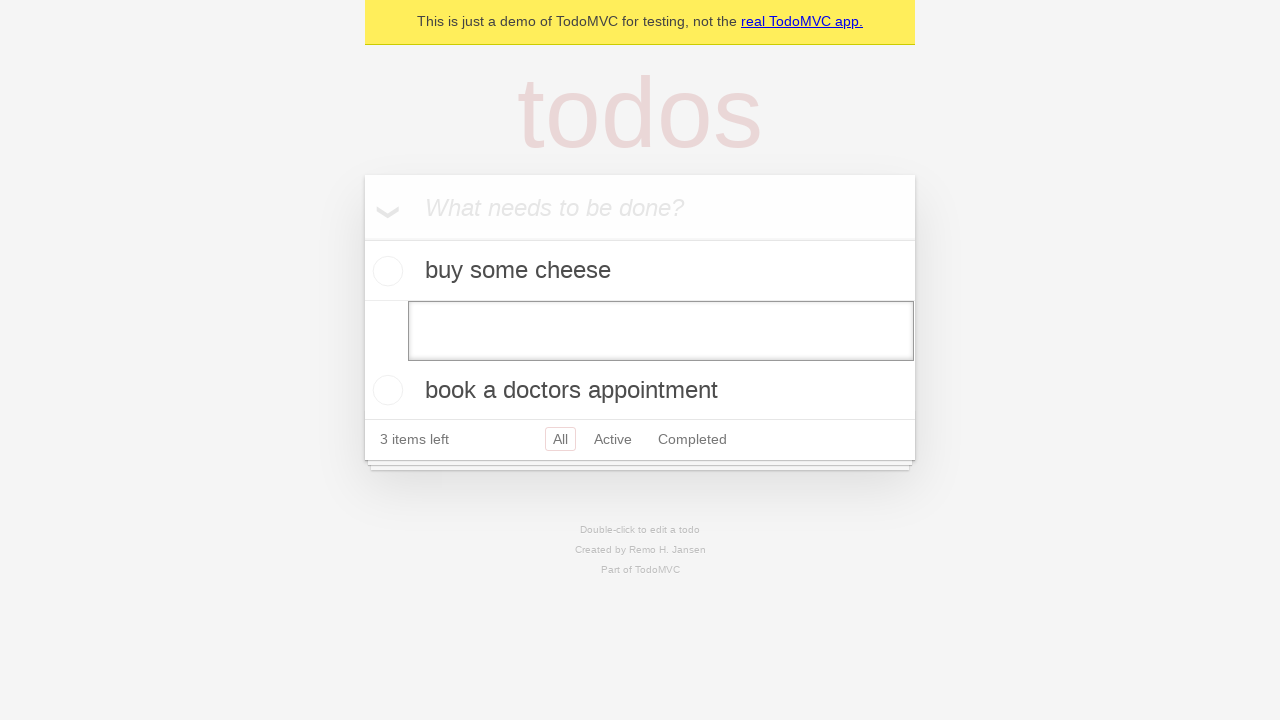

Pressed Enter to confirm empty edit, removing the todo item on internal:testid=[data-testid="todo-item"s] >> nth=1 >> internal:role=textbox[nam
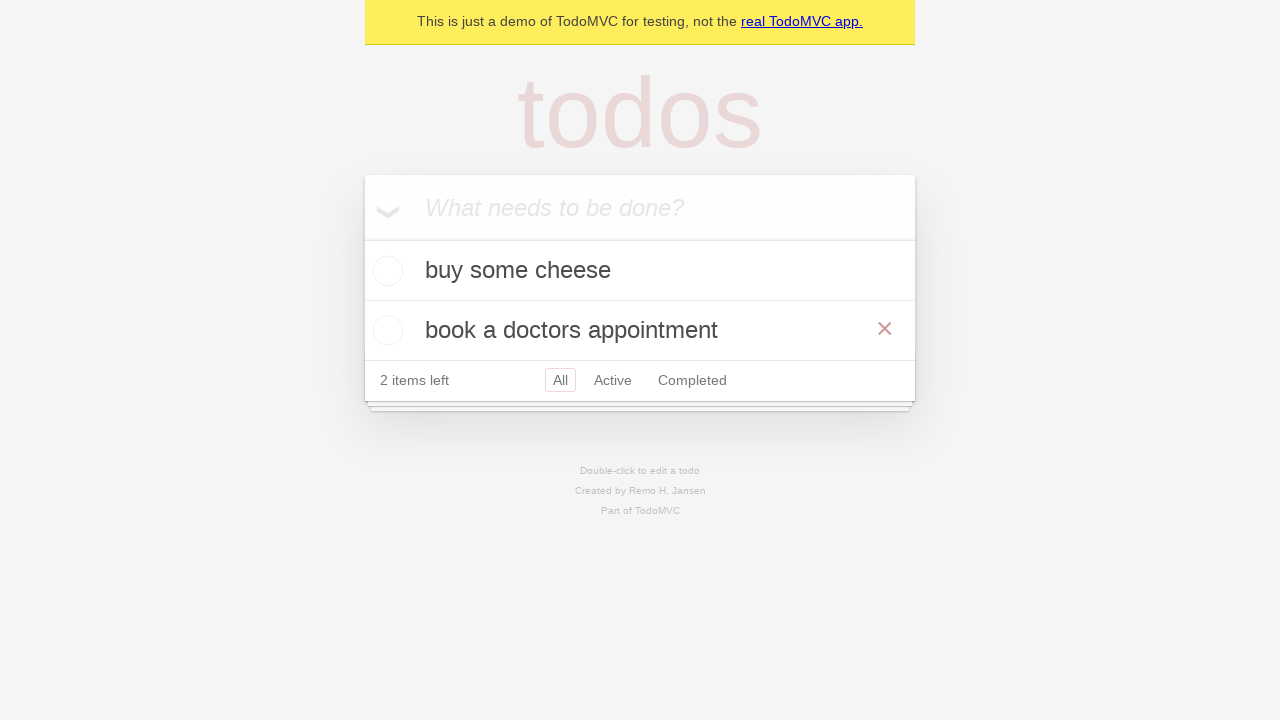

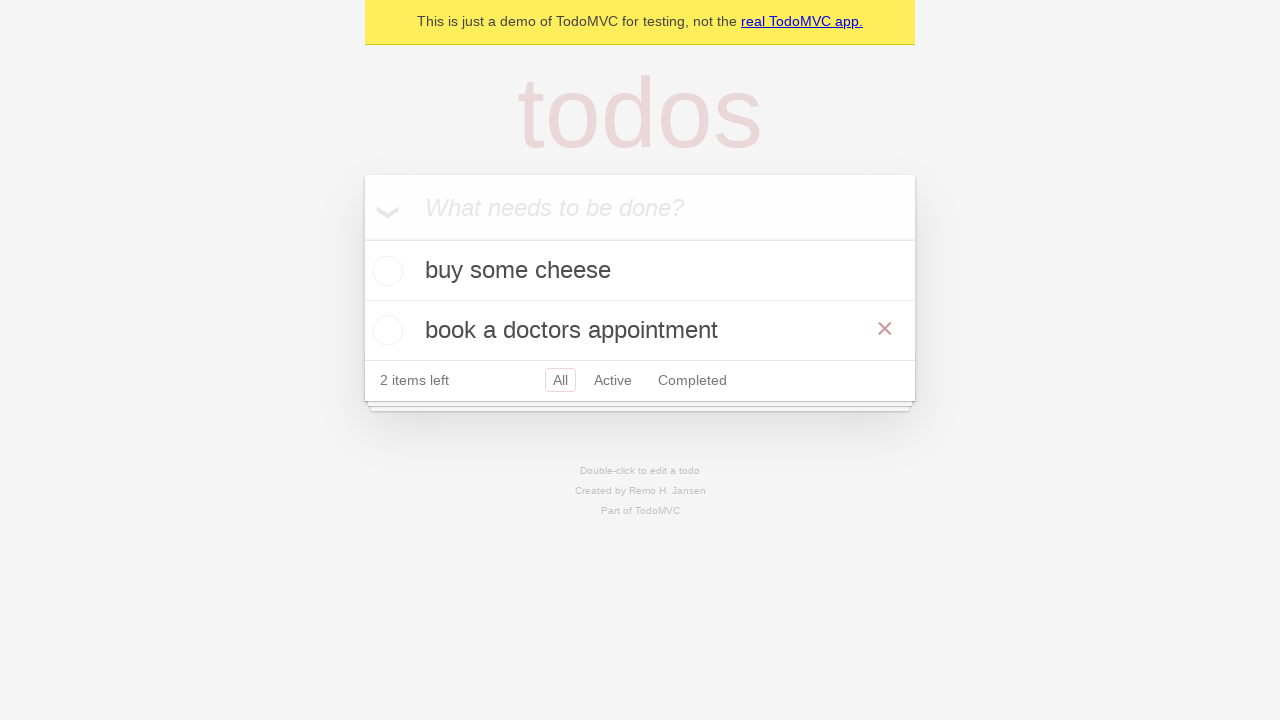